Tests frame handling by locating a frame by URL and filling an input field within that frame

Starting URL: https://ui.vision/demo/webtest/frames/

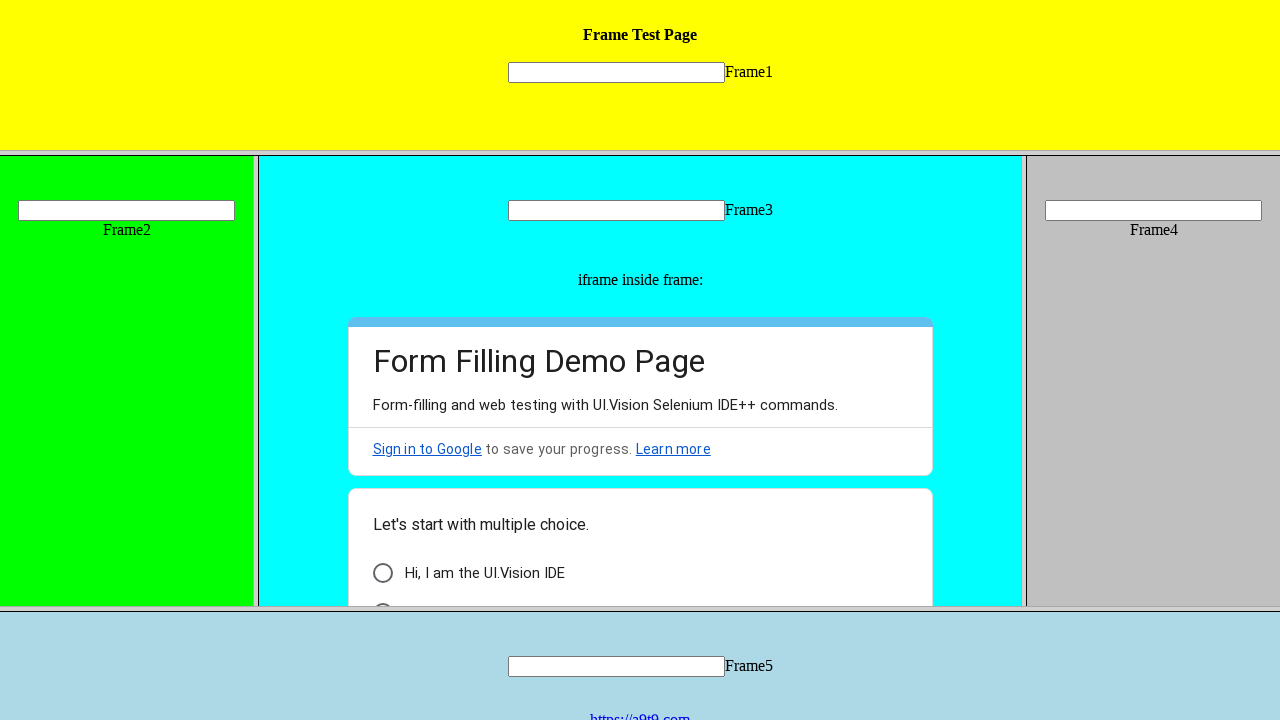

Located frame by URL: https://ui.vision/demo/webtest/frames/frame_1.html
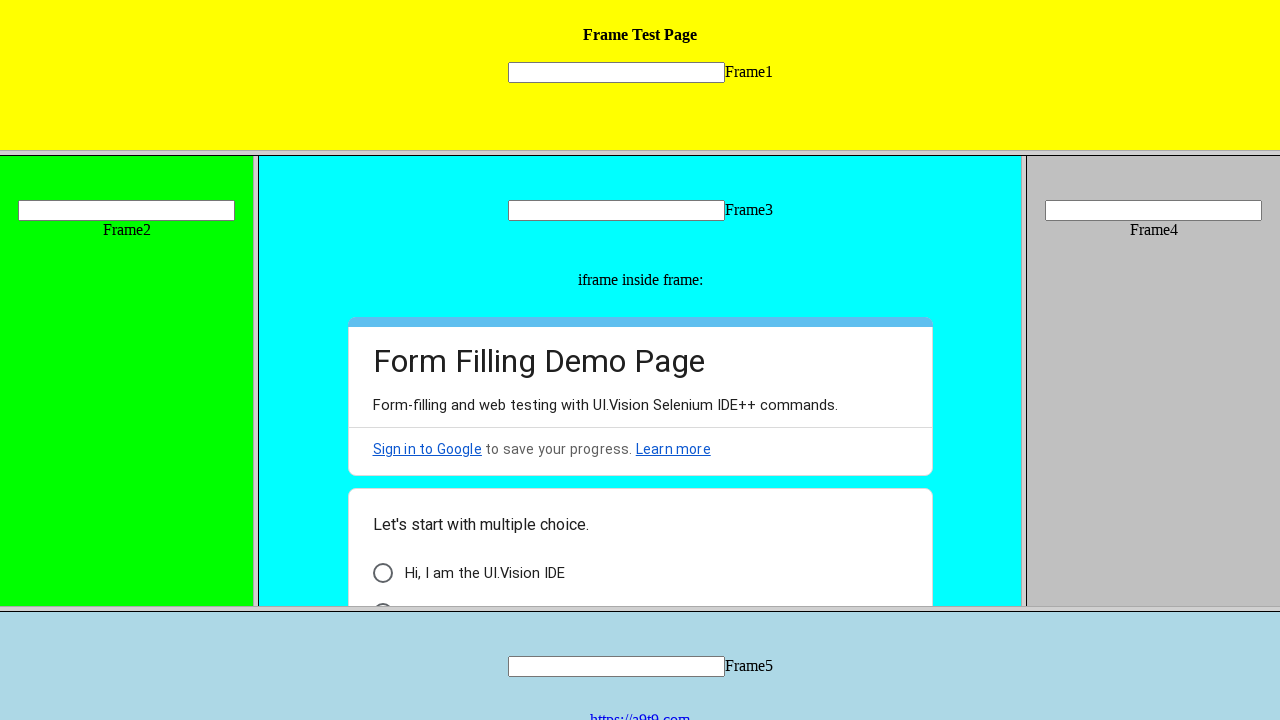

Filled input field 'mytext1' with 'Play' in frame_1 on input[name="mytext1"]
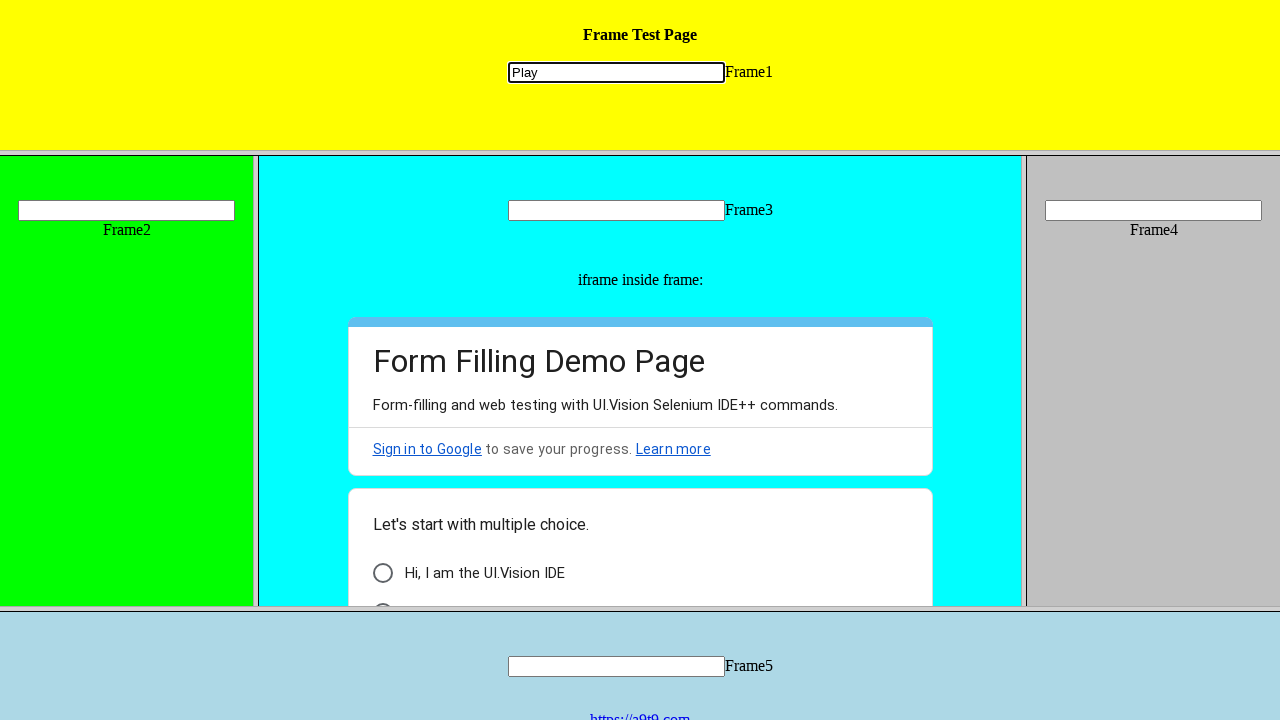

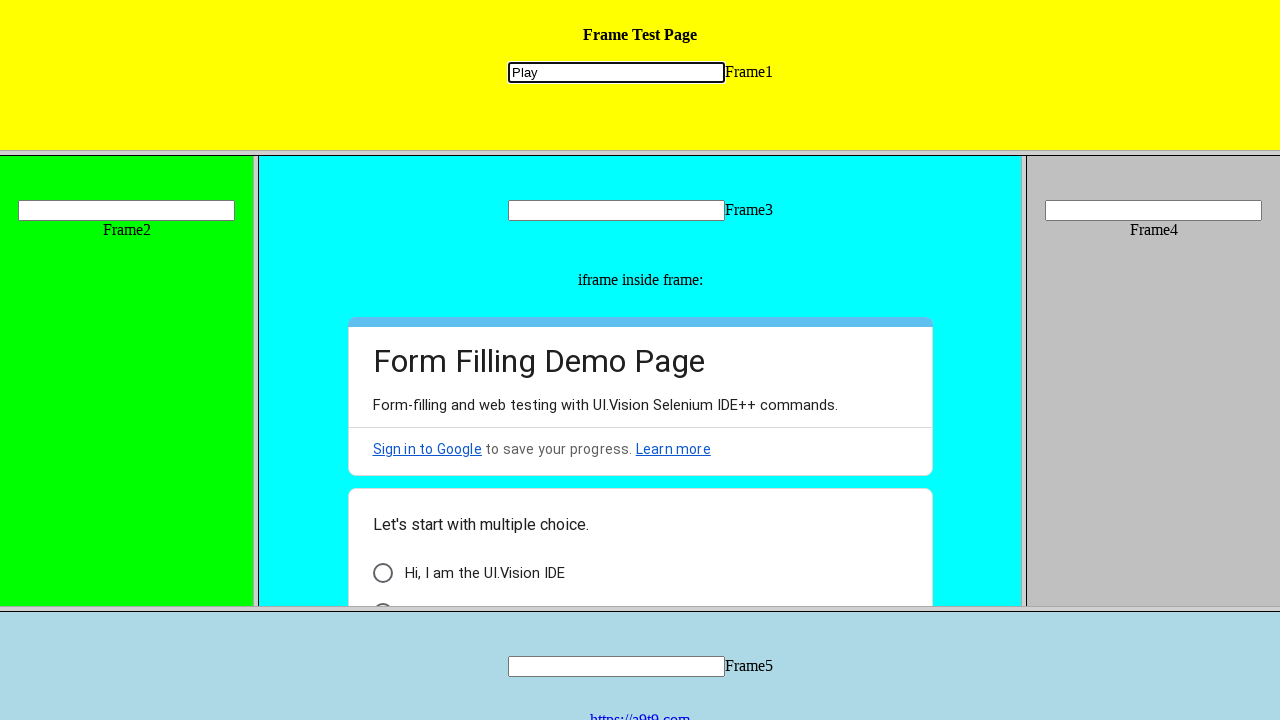